Navigates to Freshworks website and waits for footer links to be visible to verify page has loaded completely

Starting URL: https://freshworks.com/

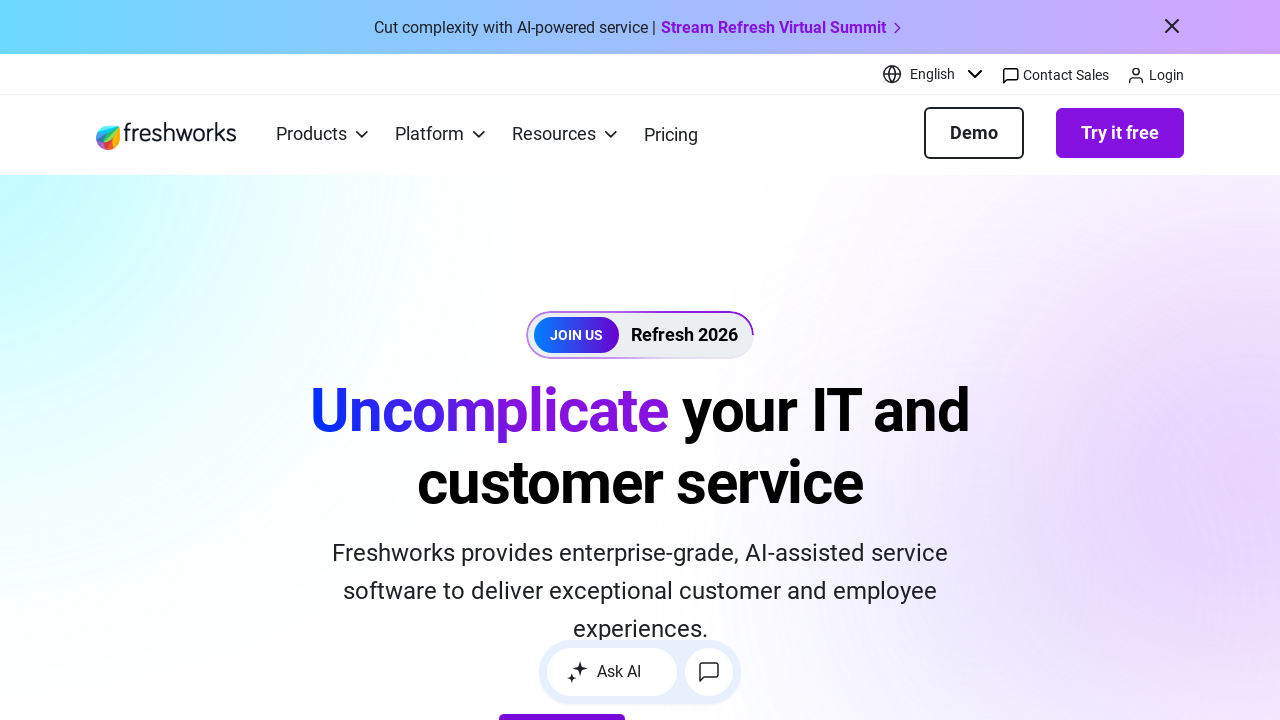

Navigated to Freshworks website
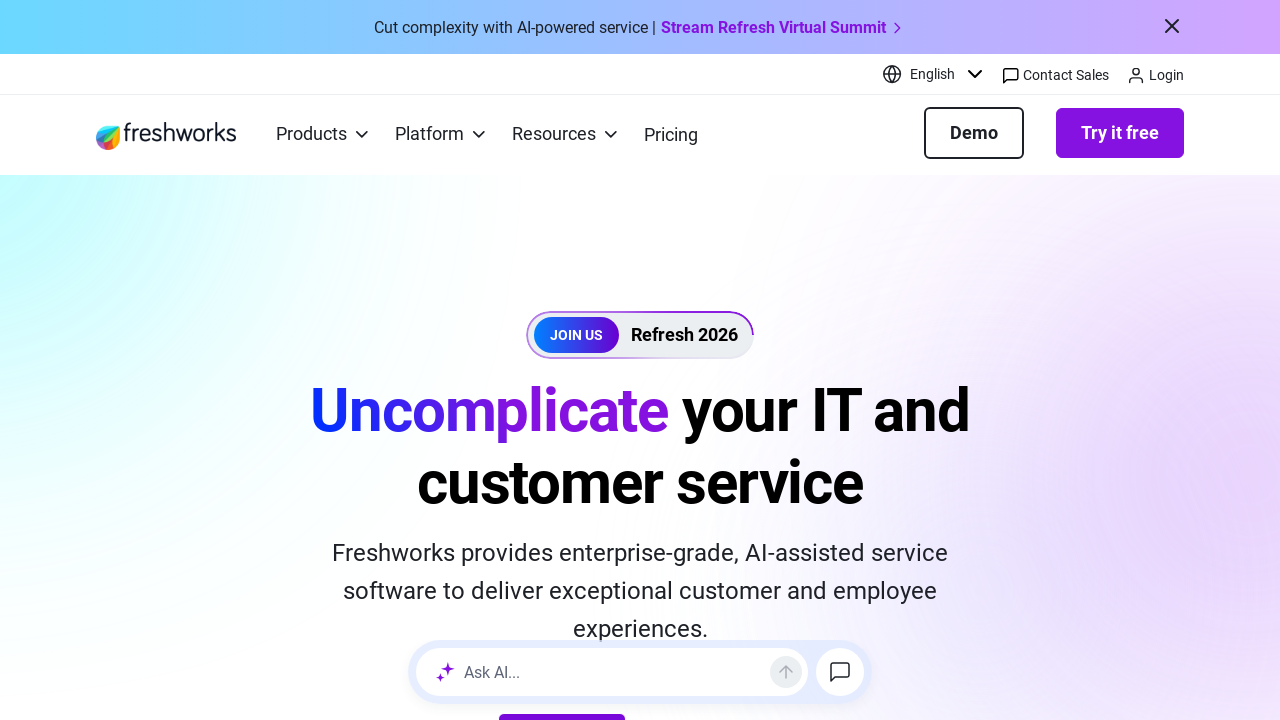

Footer links became visible, page loaded completely
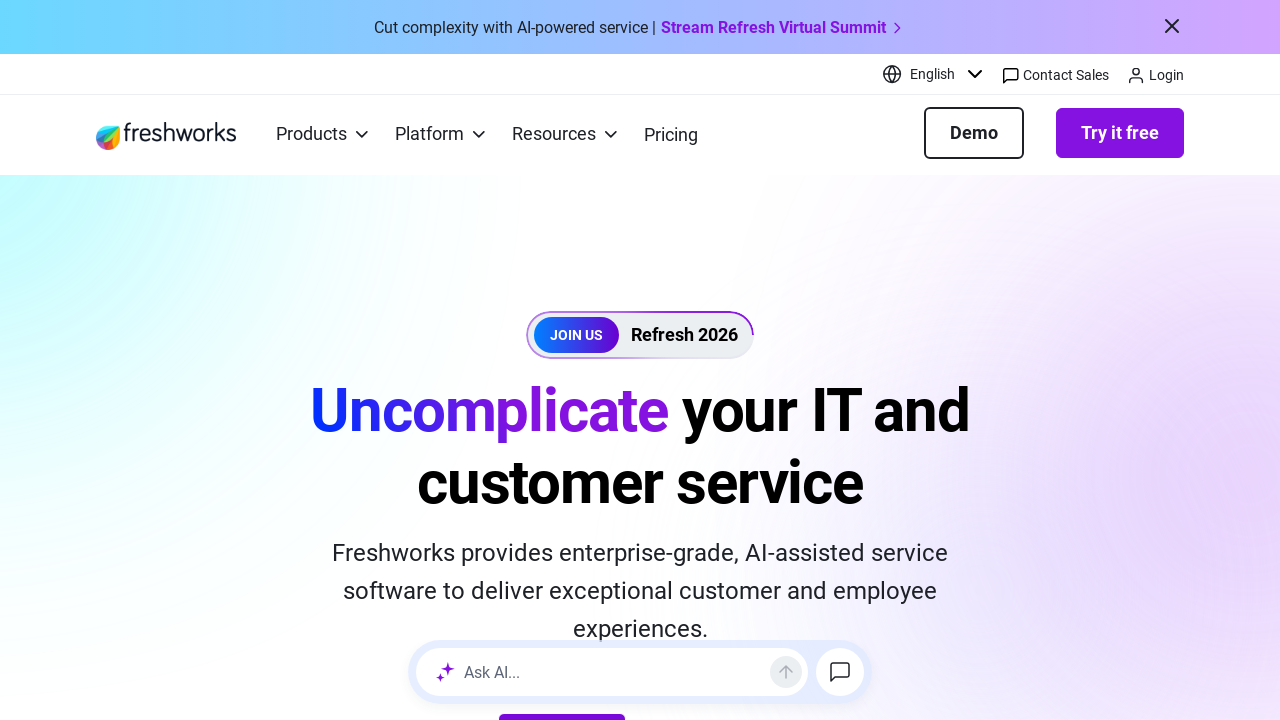

Retrieved all footer links to verify page load completion
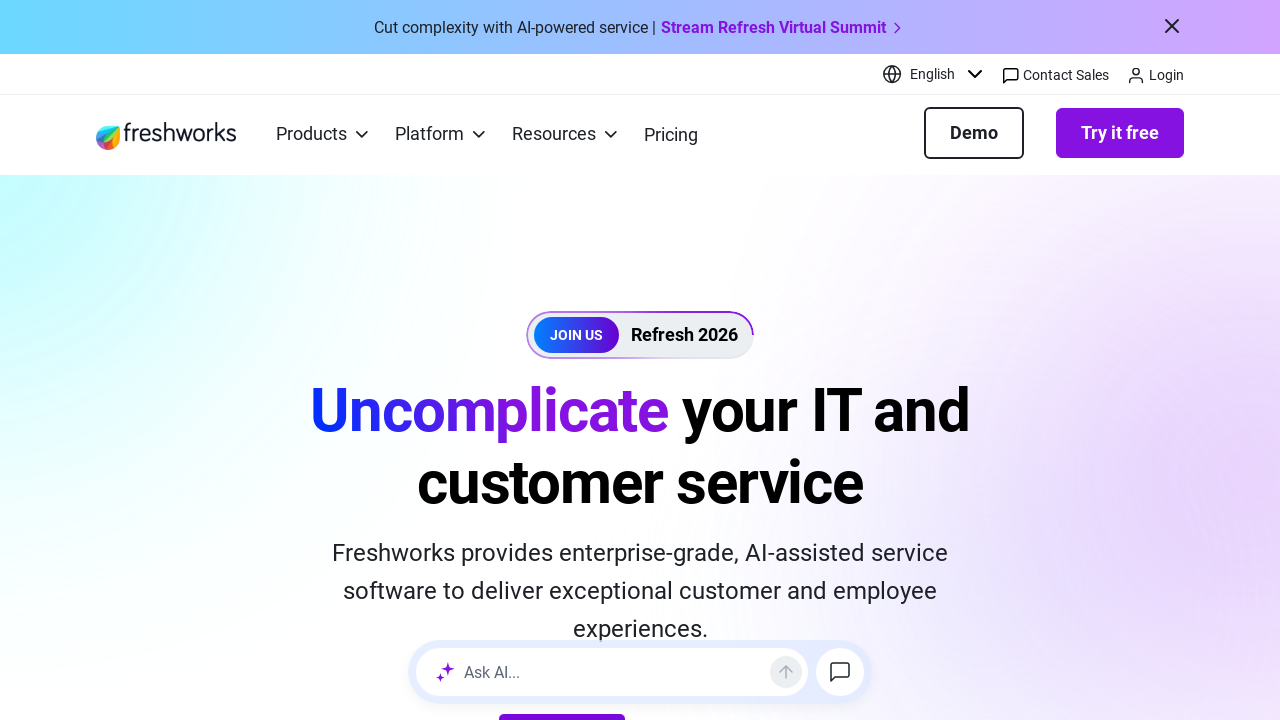

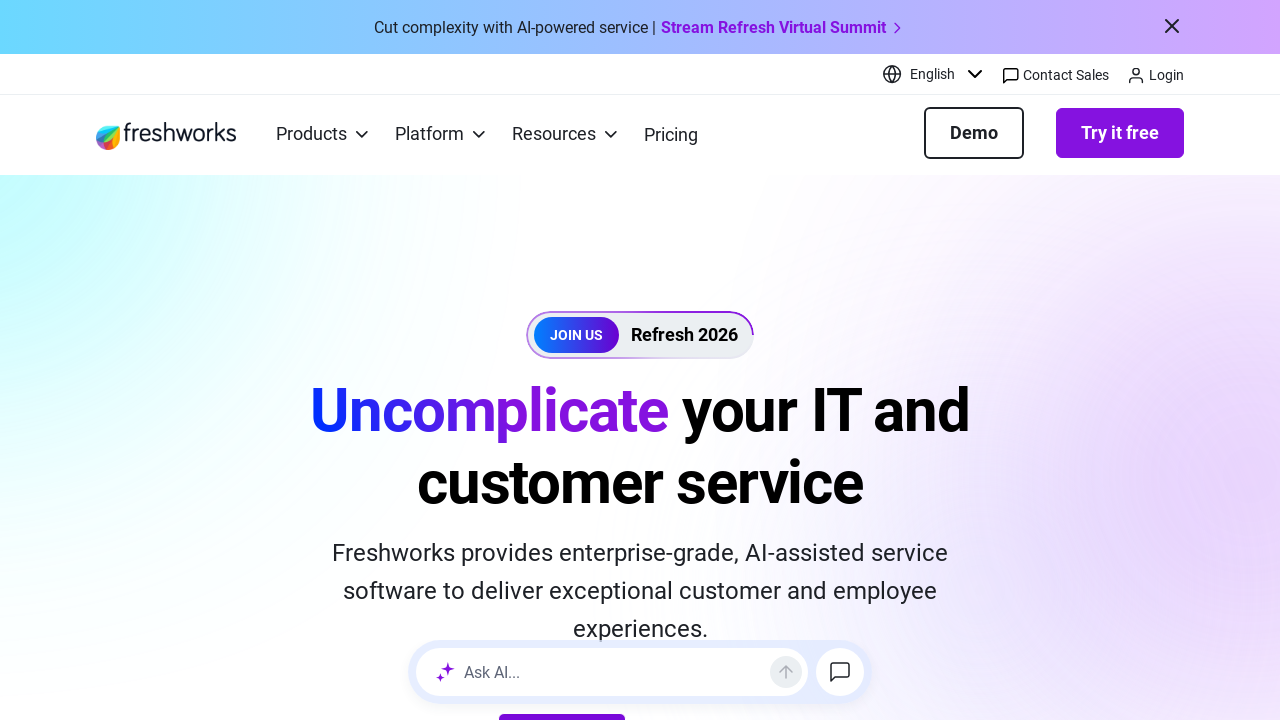